Tests drag and drop functionality on jQueryUI demo page by dragging a source element and dropping it onto a target element within an iframe

Starting URL: https://jqueryui.com/droppable/

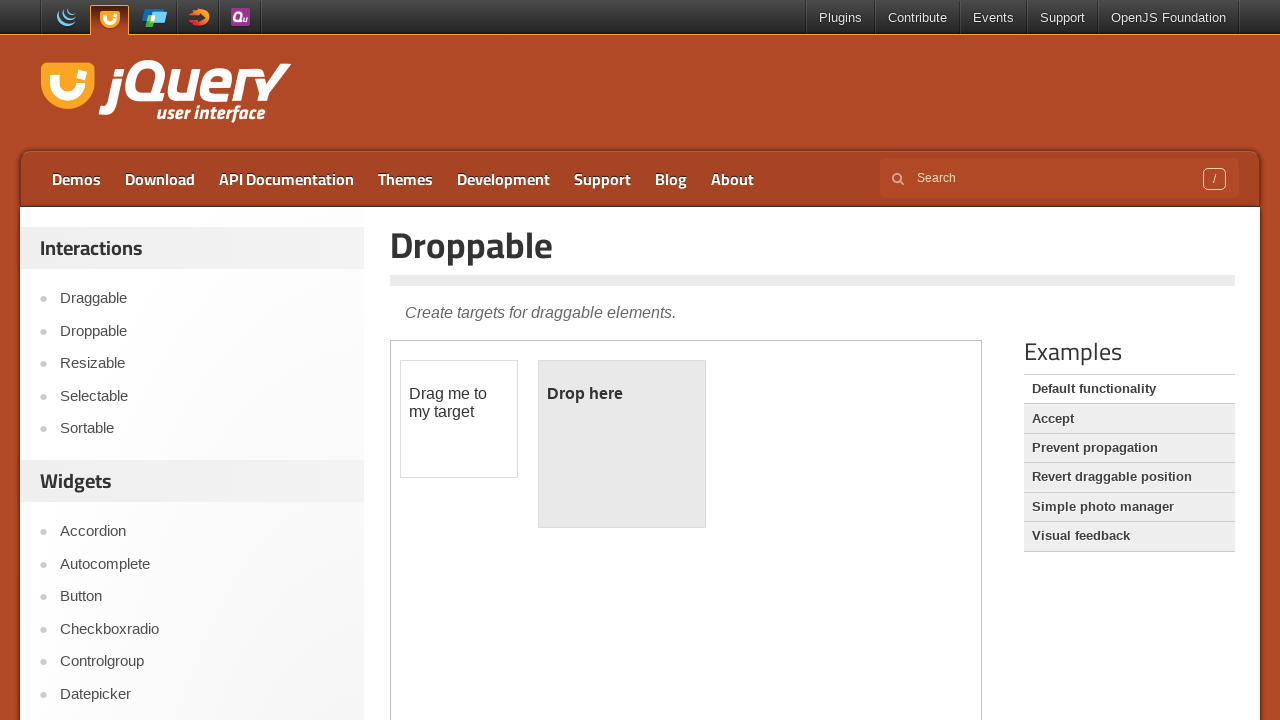

Located the iframe containing drag and drop demo
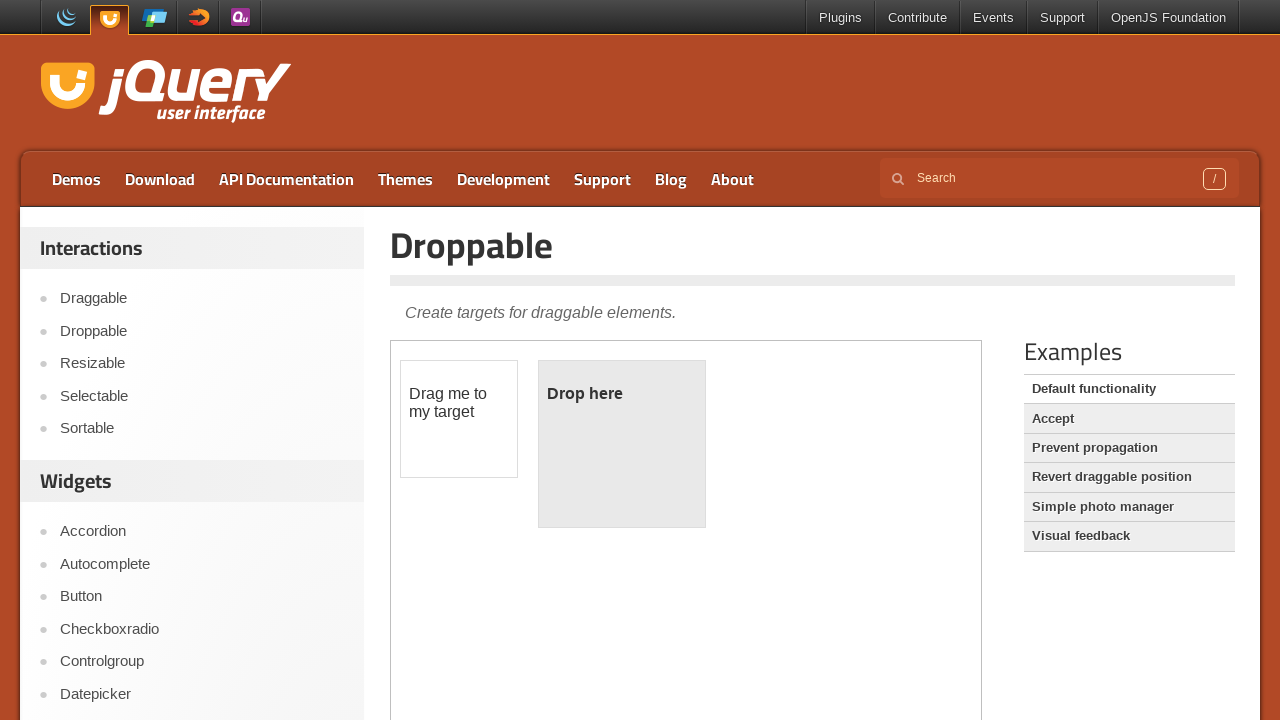

Located draggable source element within iframe
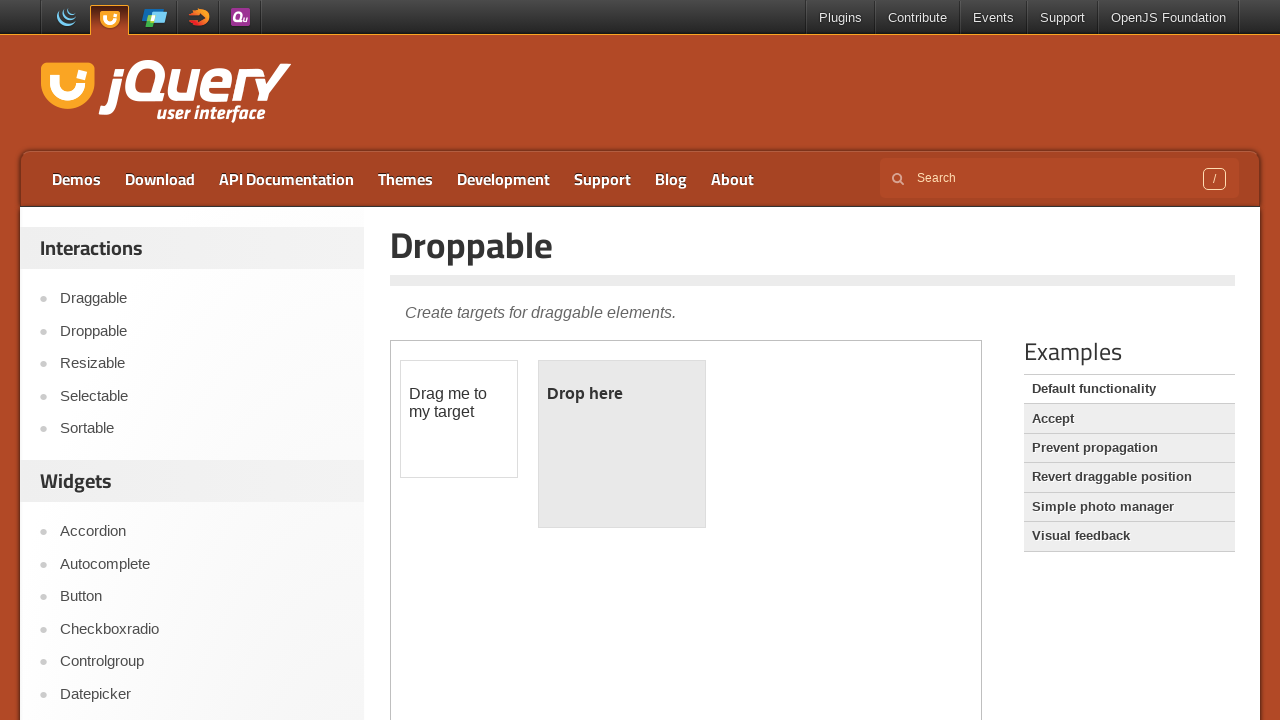

Located droppable target element within iframe
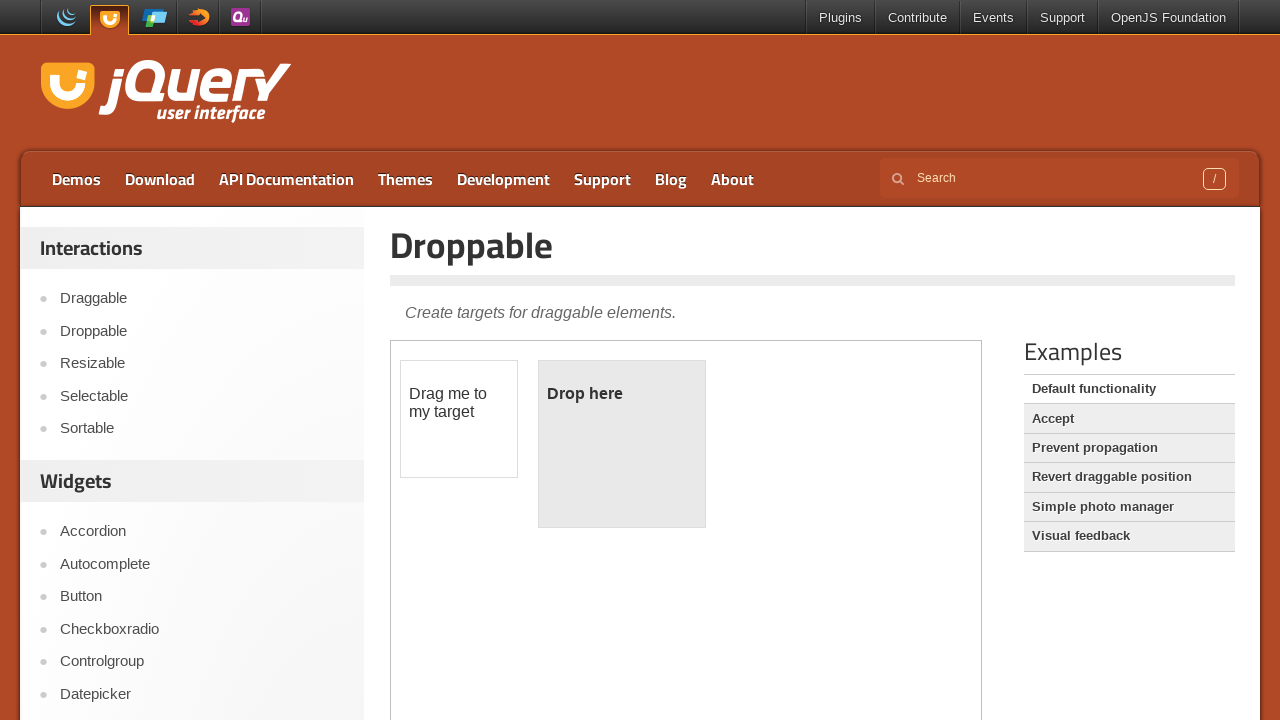

Dragged source element and dropped it onto target element at (622, 444)
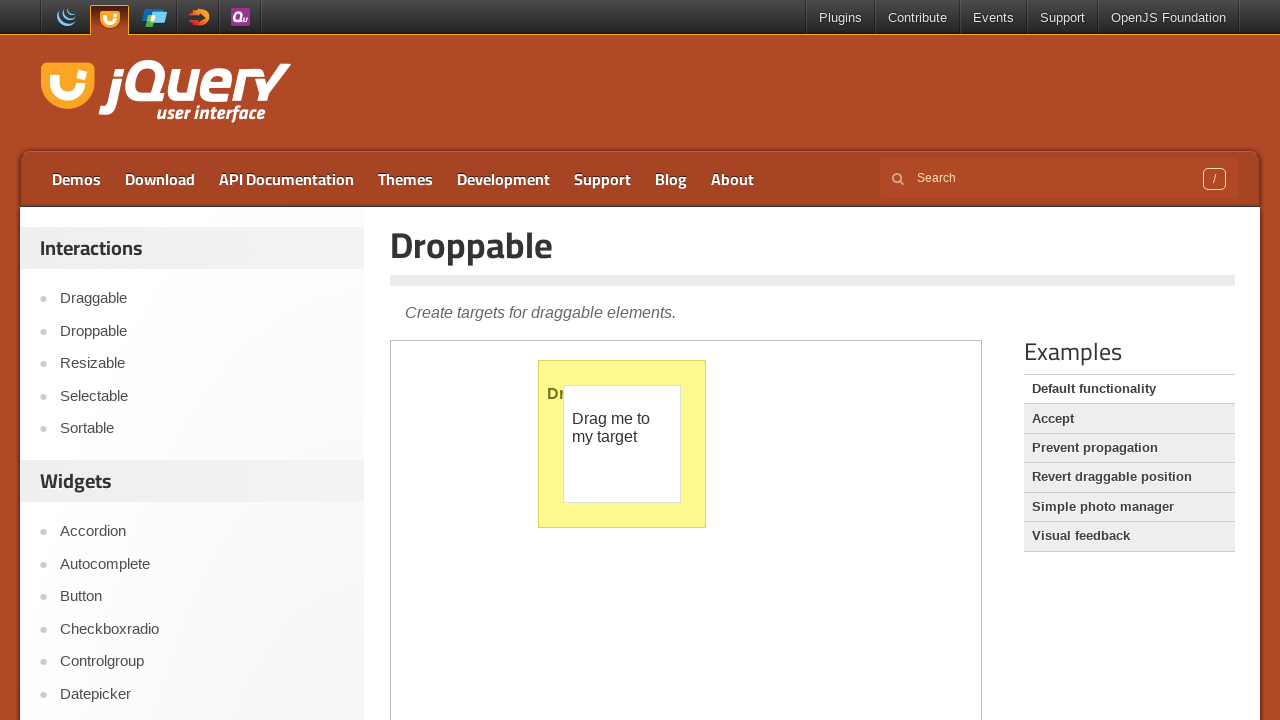

Target element confirmed to be in page (drop successful)
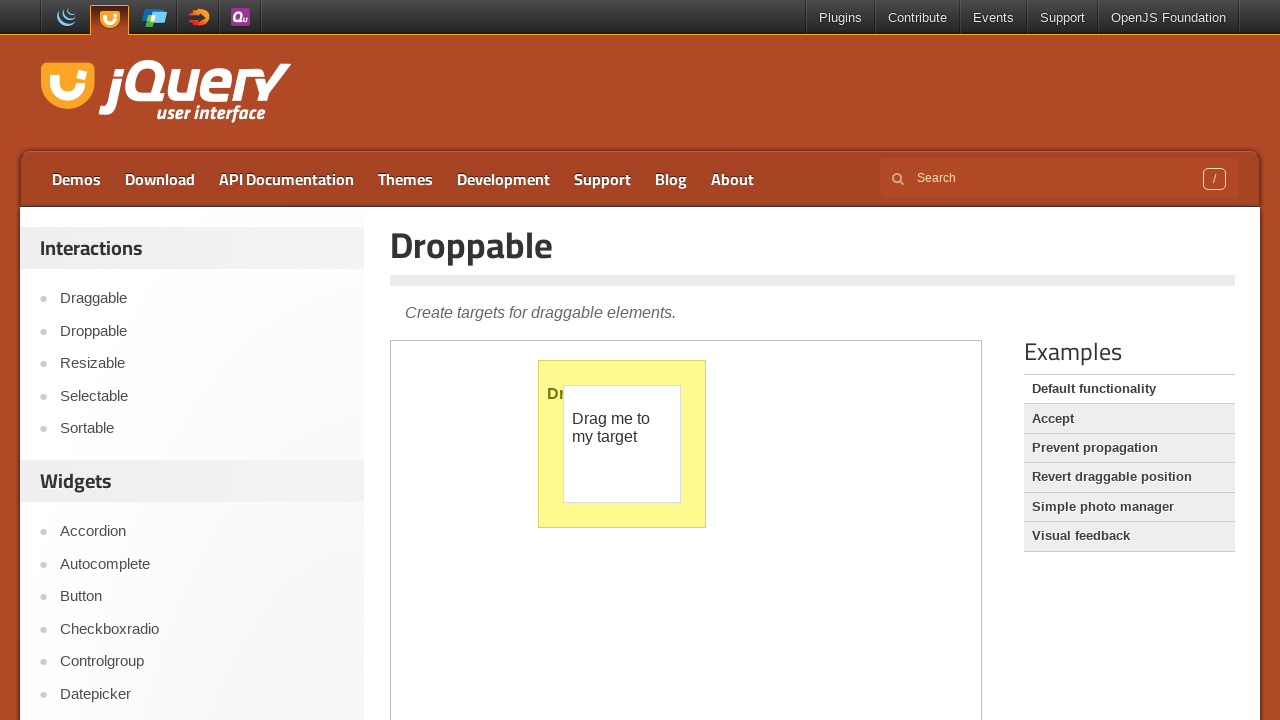

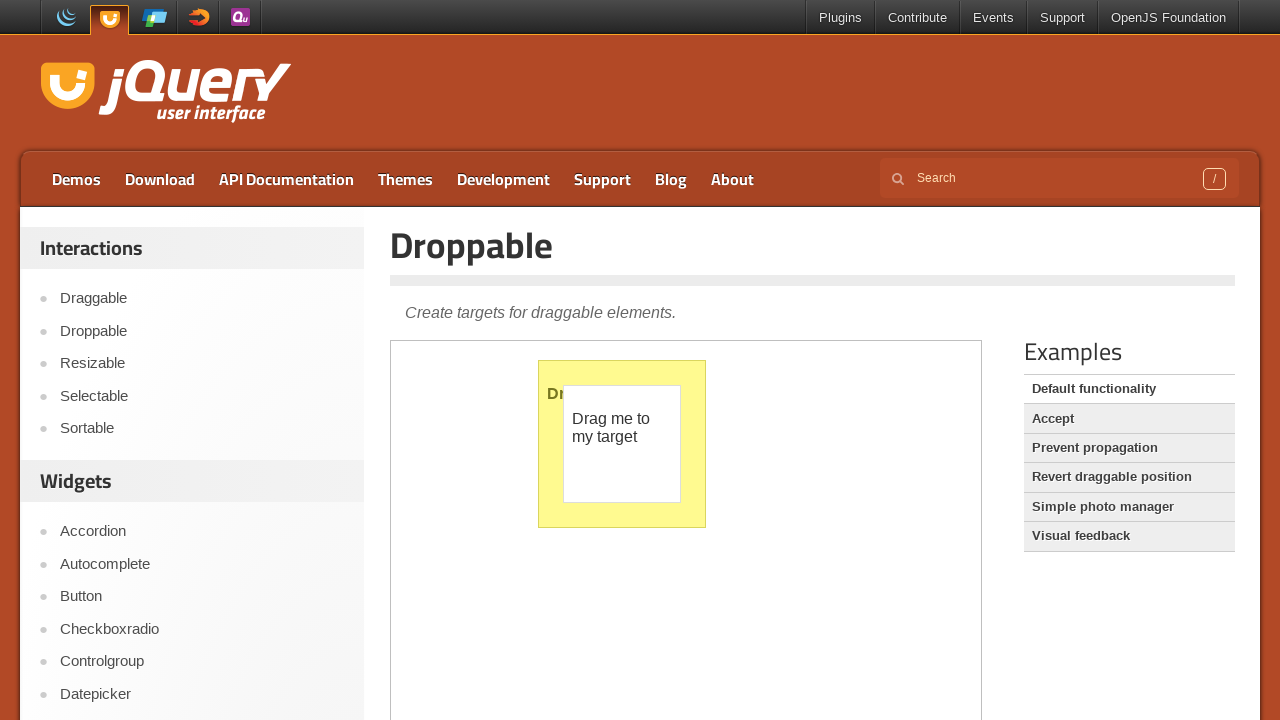